Tests the search functionality by entering a query that should return no results and verifies the "no results" message is displayed

Starting URL: https://playwright.dev/

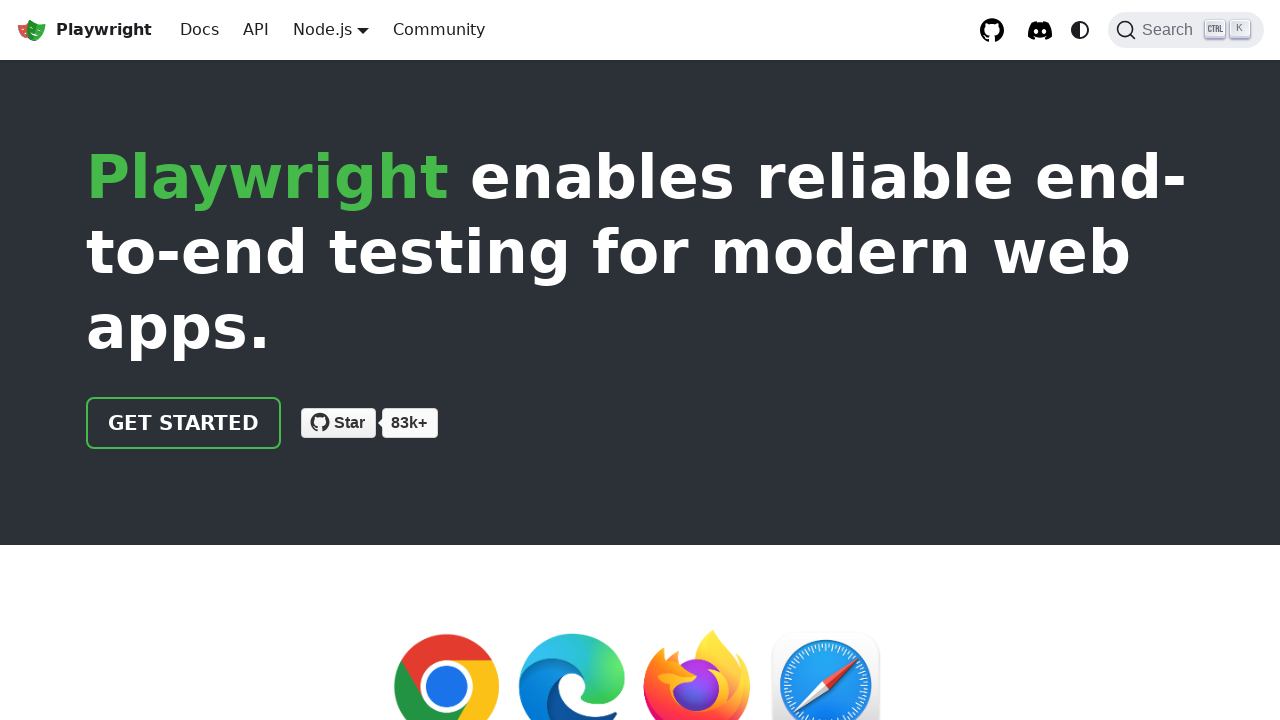

Clicked search button to open search modal at (1186, 30) on internal:role=button[name="Search"i]
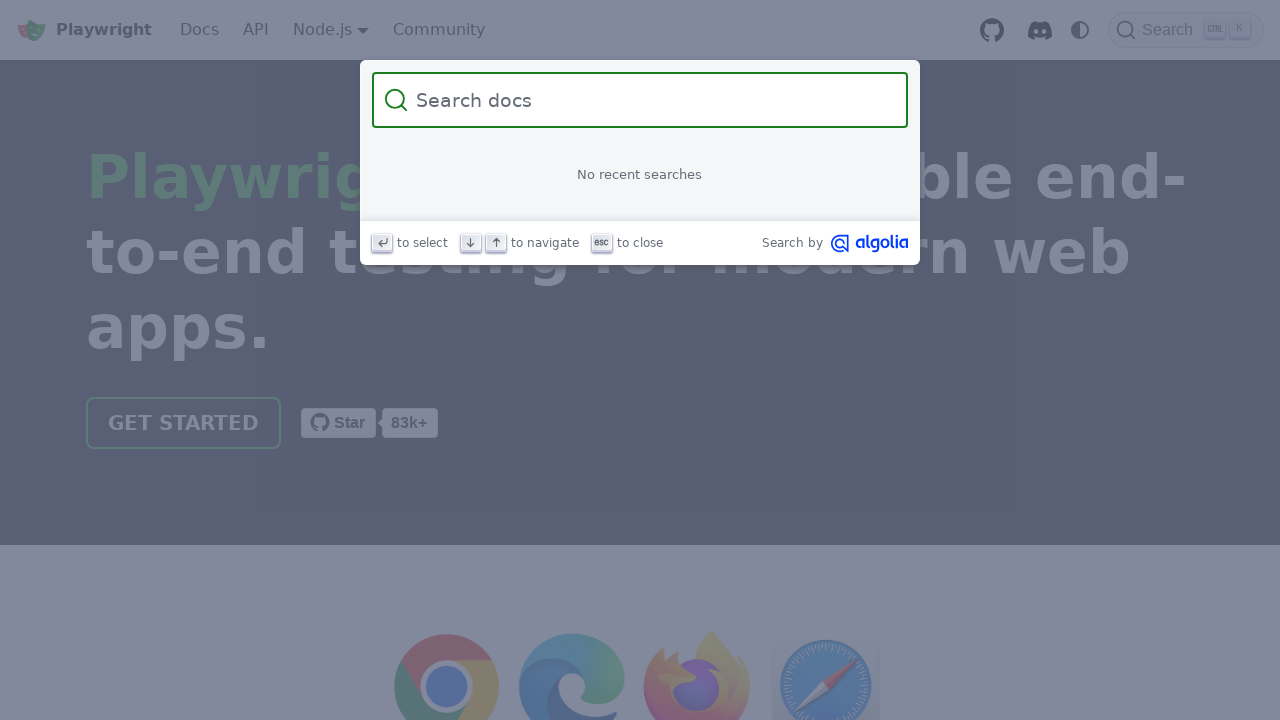

Clicked on search input field at (652, 100) on internal:attr=[placeholder="Search docs"i]
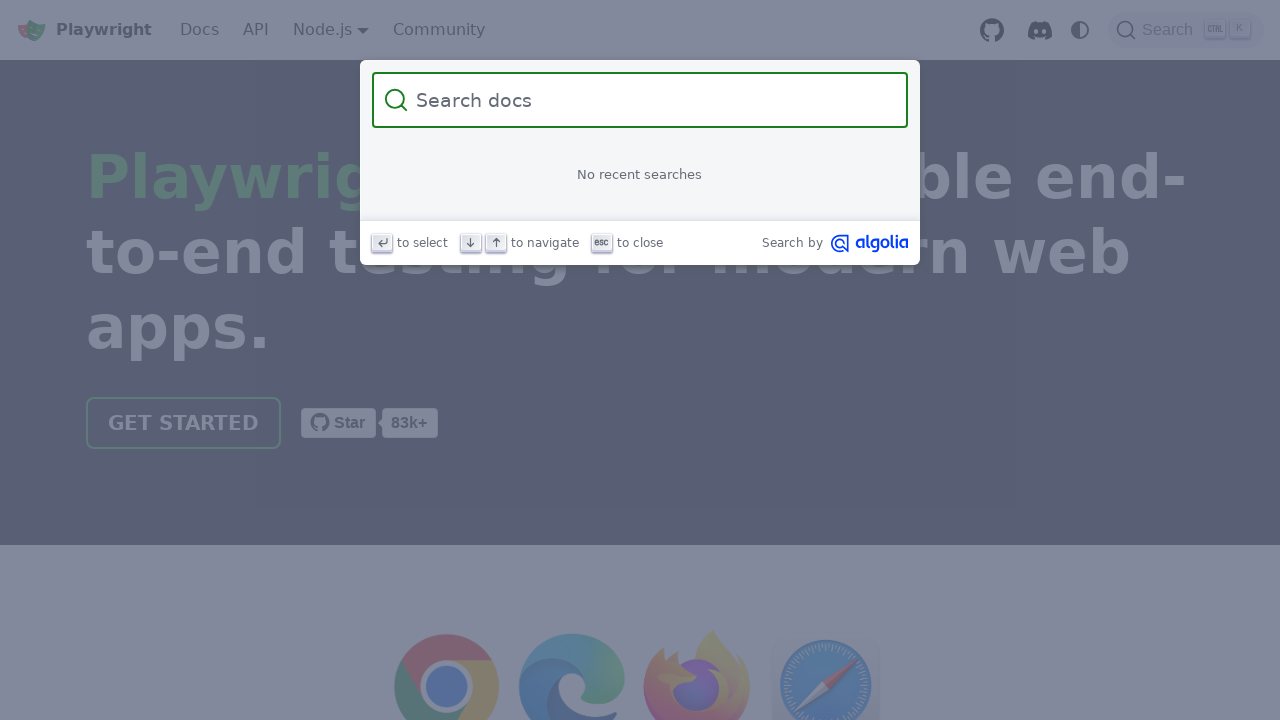

Filled search field with 'hascontent' query that should return no results on internal:attr=[placeholder="Search docs"i]
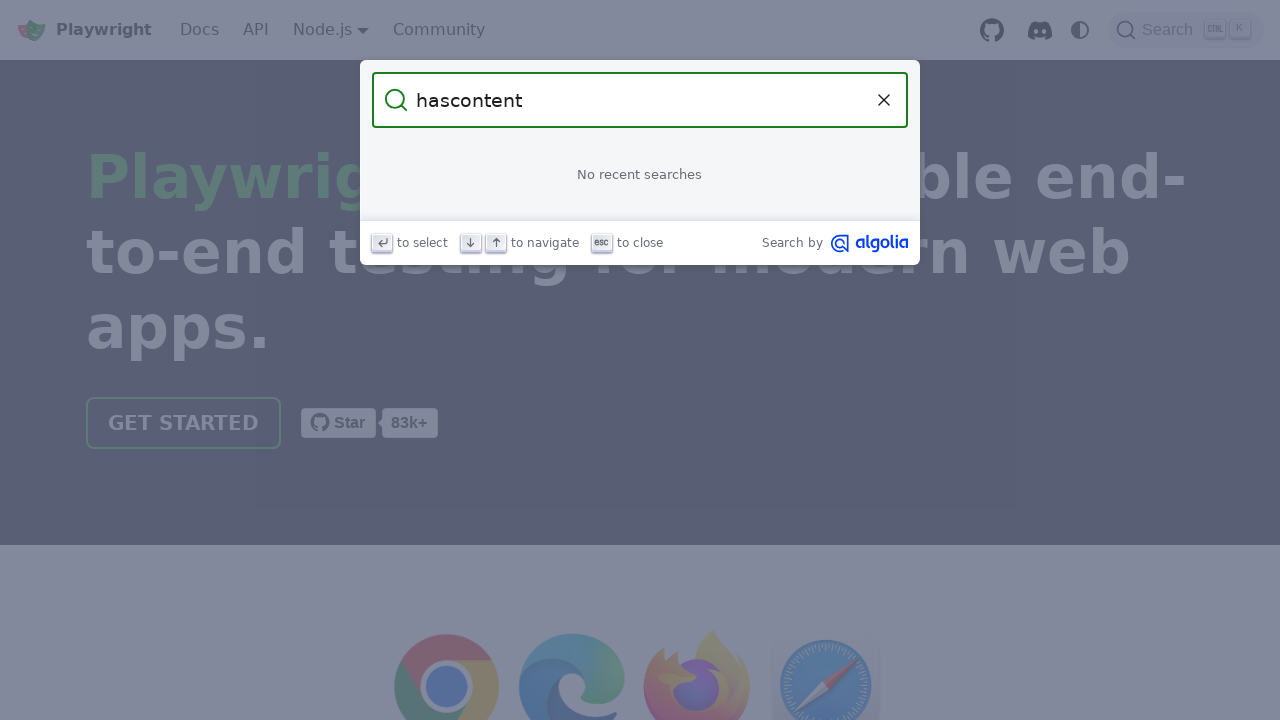

Verified 'no results' message is displayed
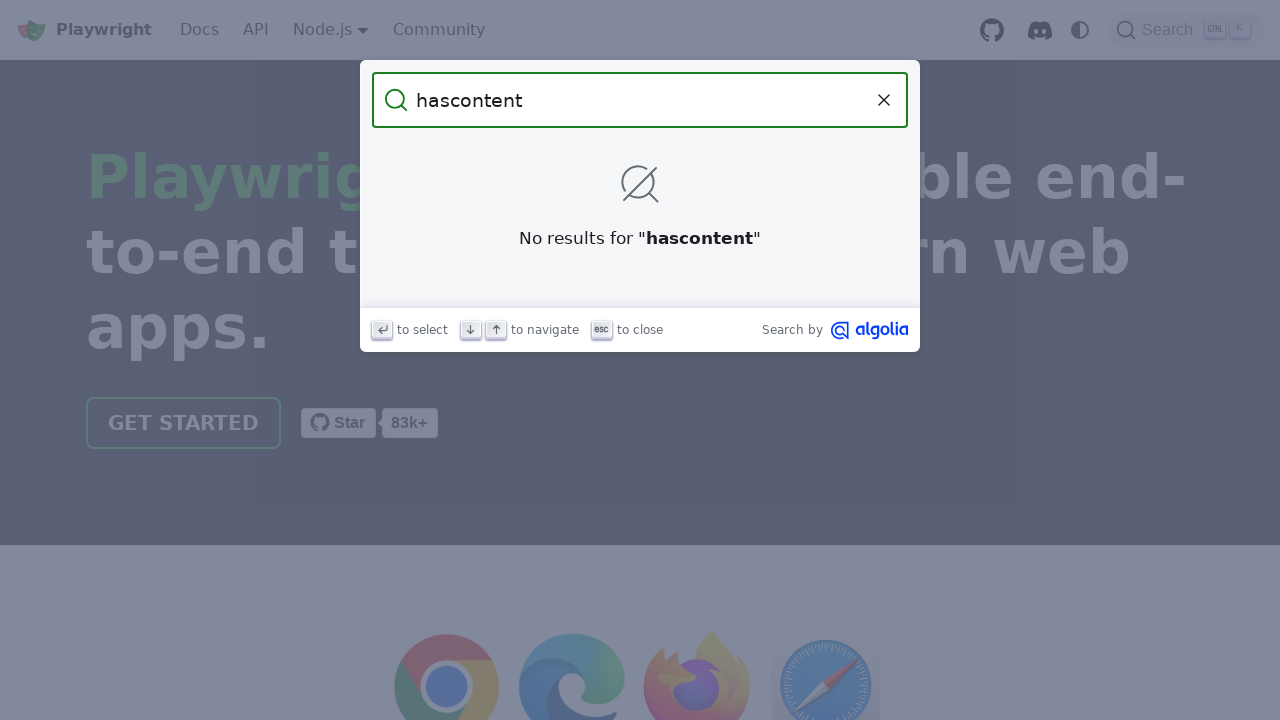

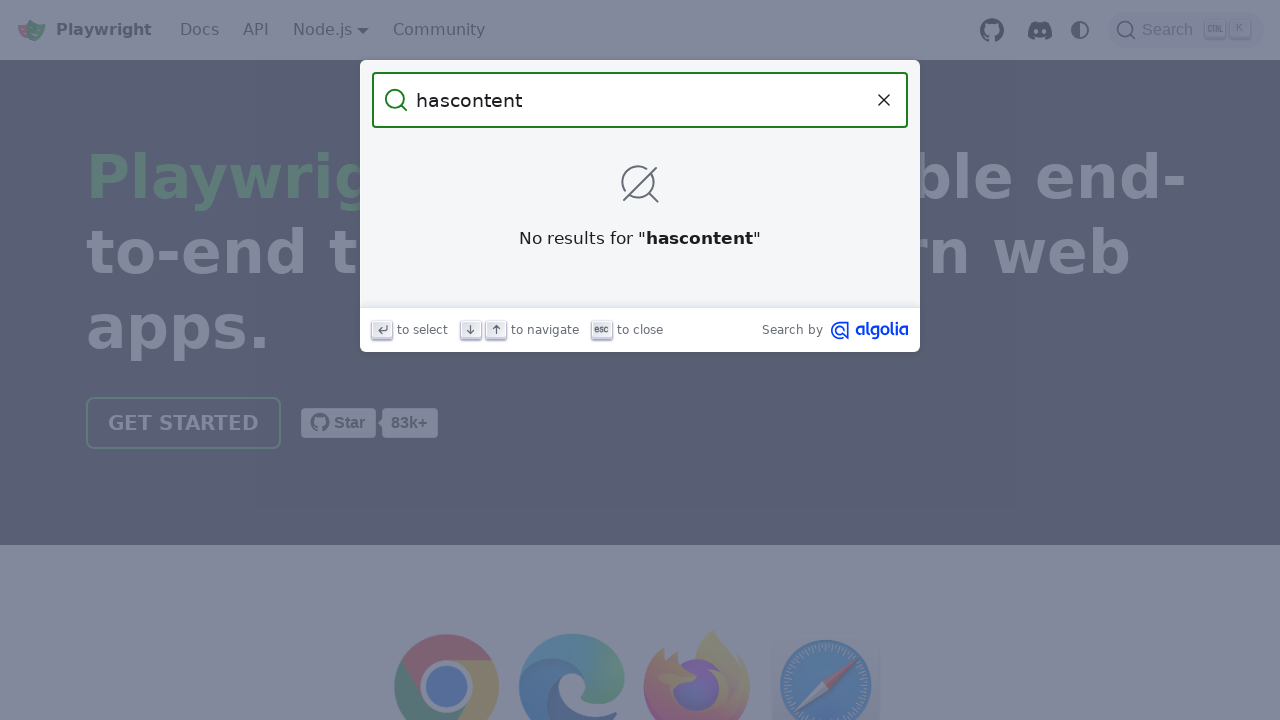